Tests various Selenium locator strategies on a practice page by filling login forms, triggering forgot password flow, completing the reset form, and then logging in with correct credentials.

Starting URL: https://rahulshettyacademy.com/locatorspractice/

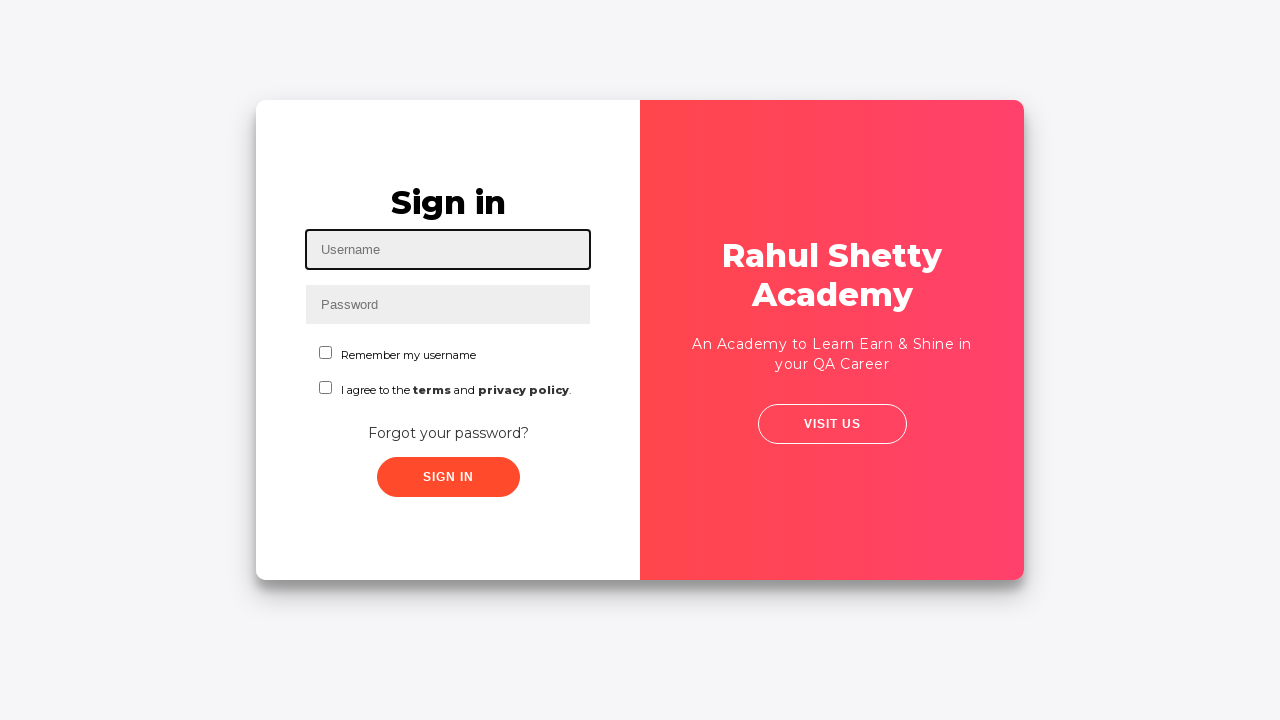

Filled username field with 'rahul' on #inputUsername
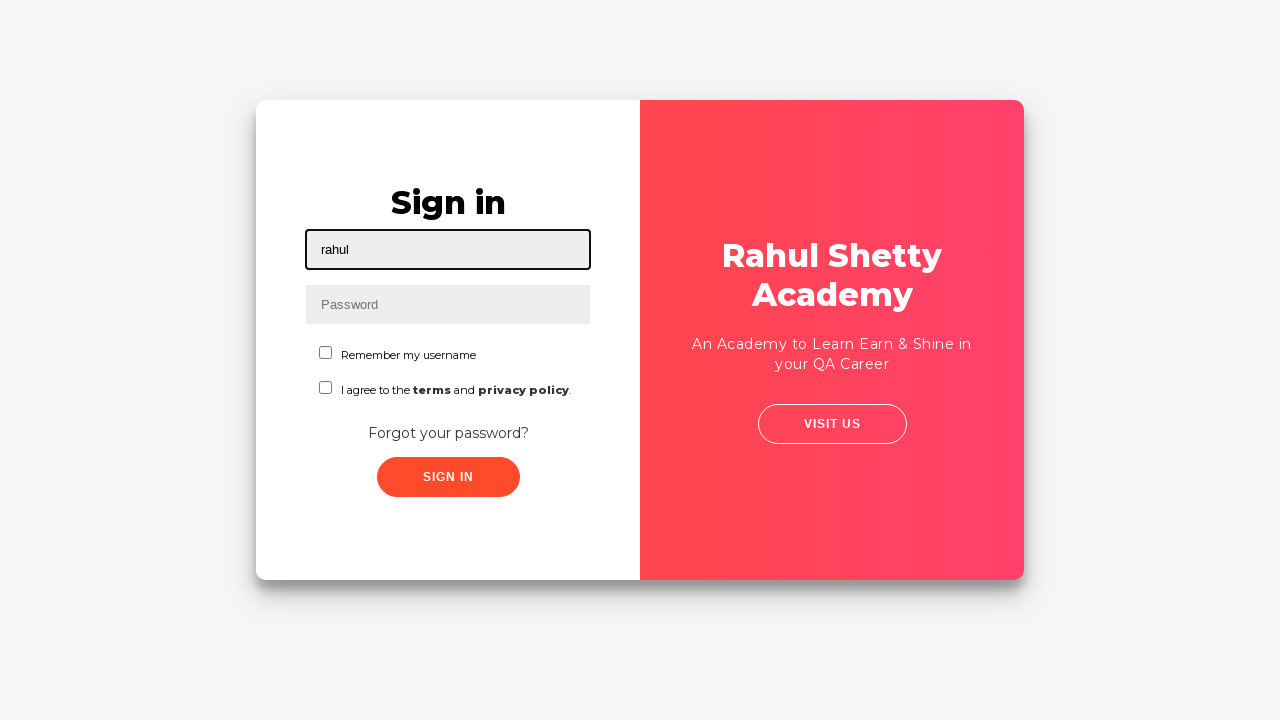

Filled password field with 'hello123' on input[name='inputPassword']
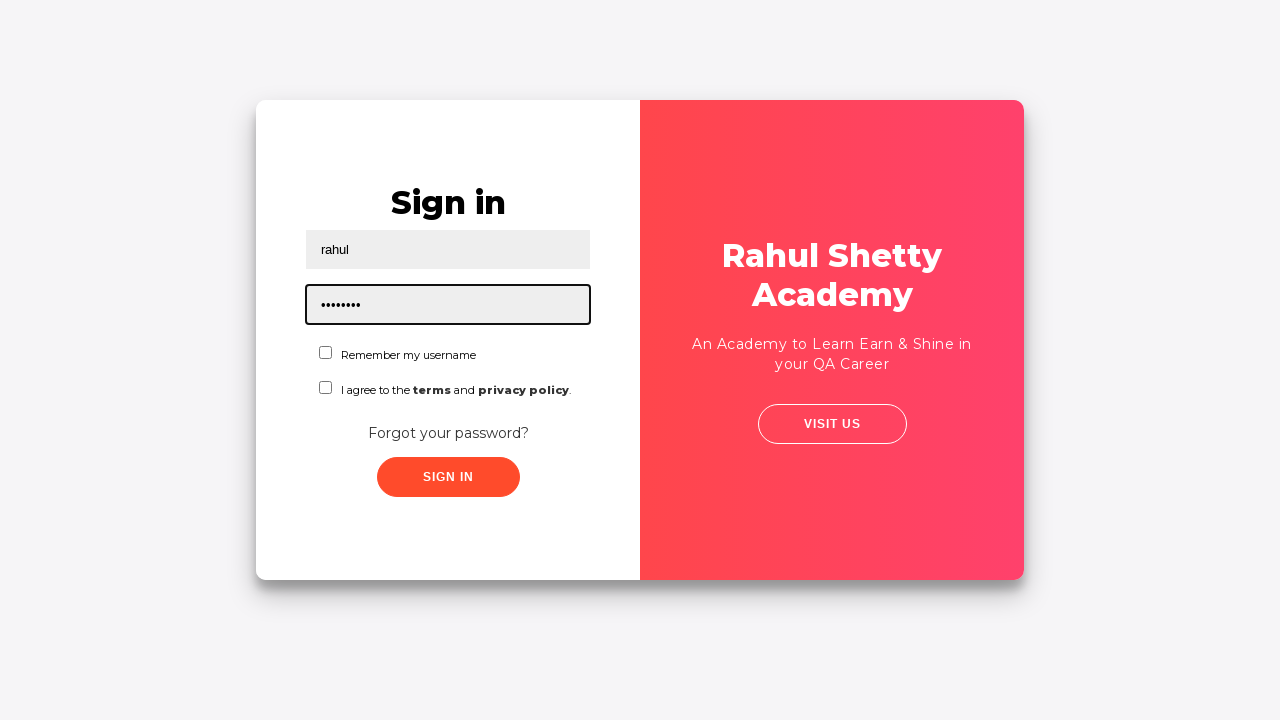

Clicked sign in button at (448, 477) on .signInBtn
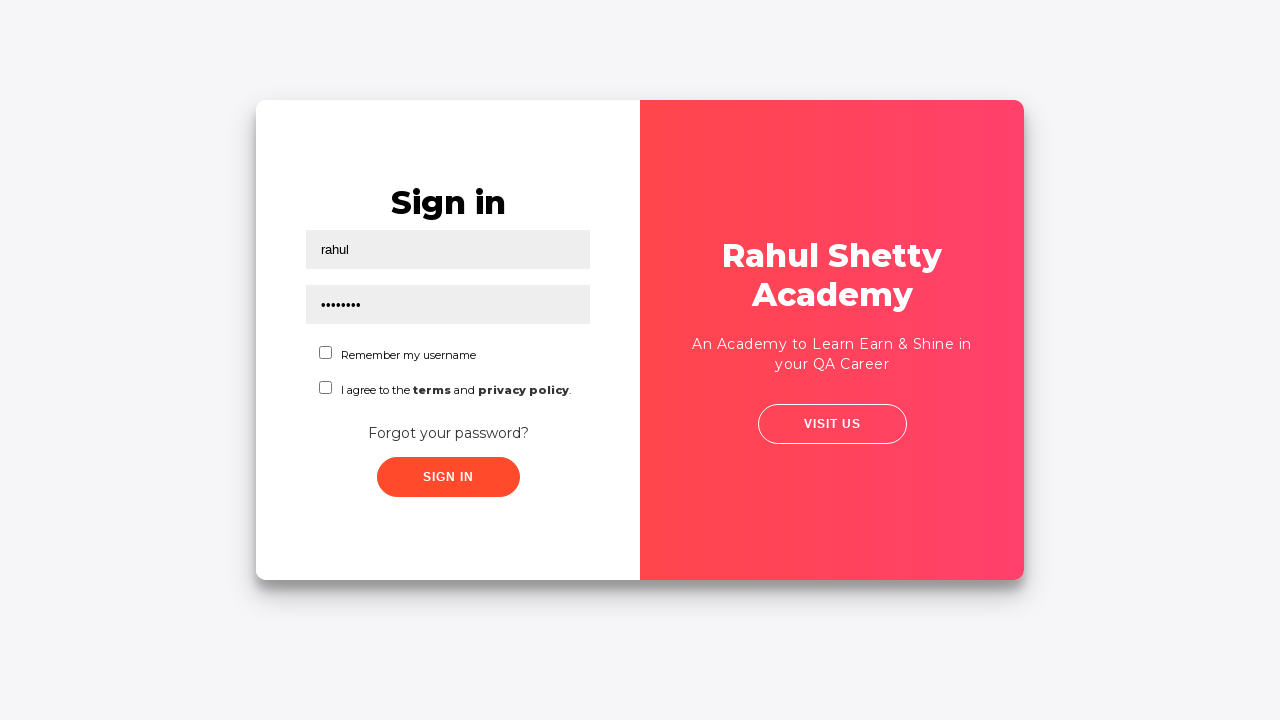

Error message appeared - login with incorrect credentials failed as expected
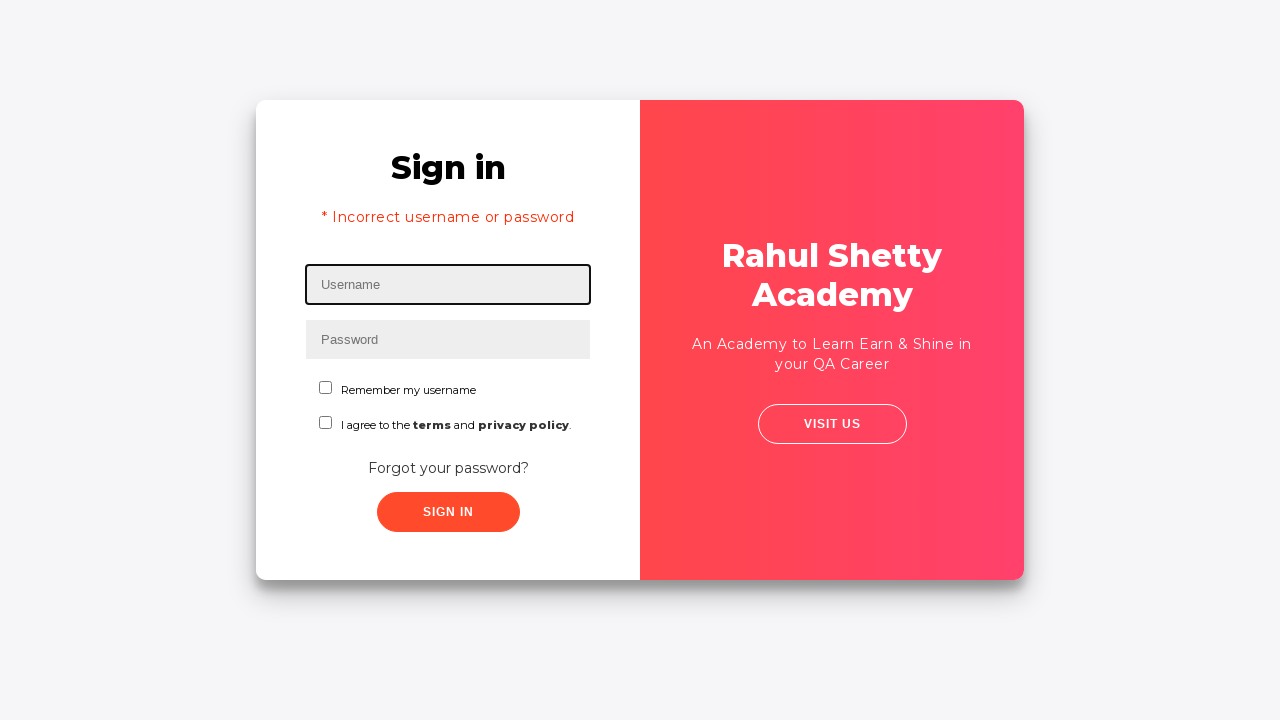

Clicked 'Forgot your password?' link at (448, 468) on text=Forgot your password?
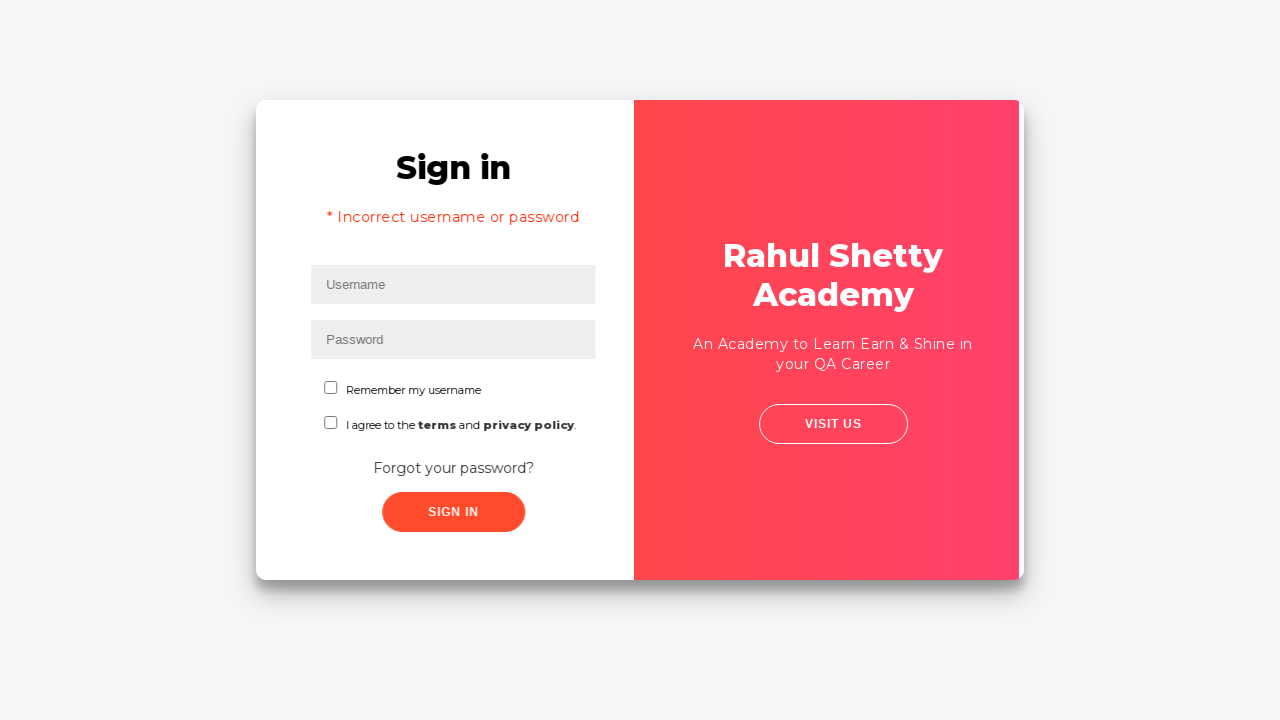

Waited for forgot password form to load
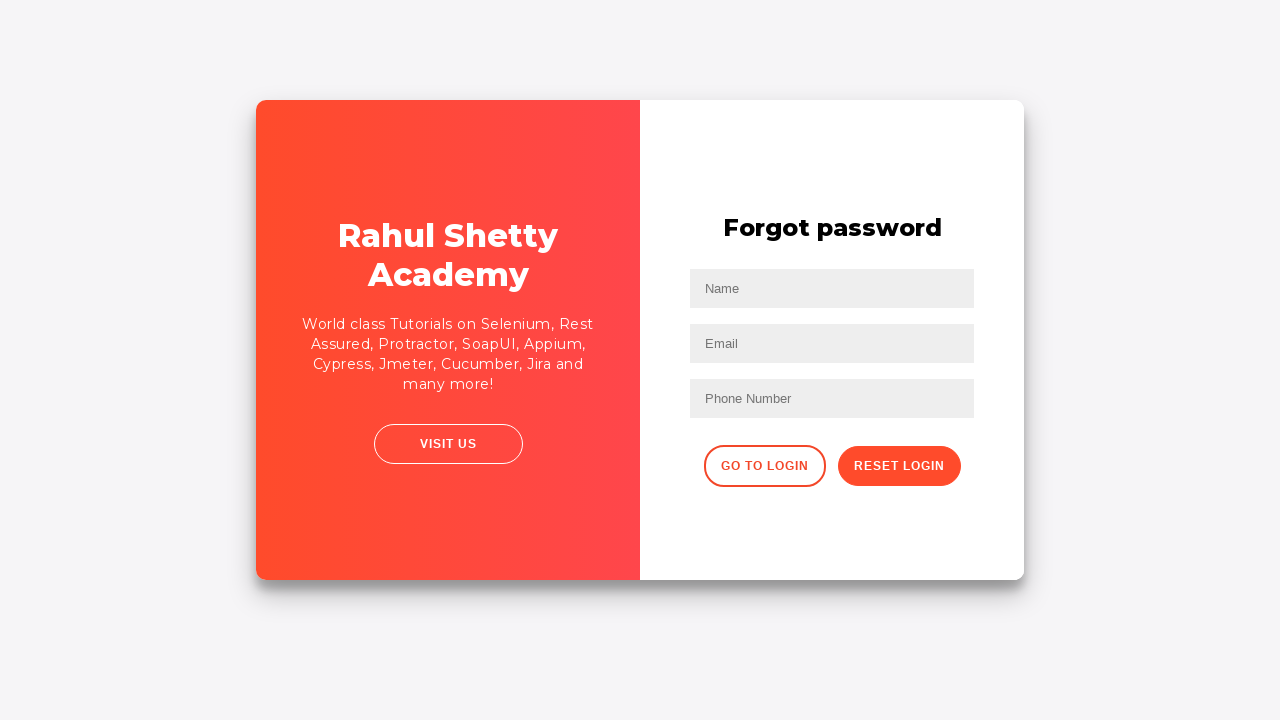

Filled name field with 'John' on input[placeholder='Name']
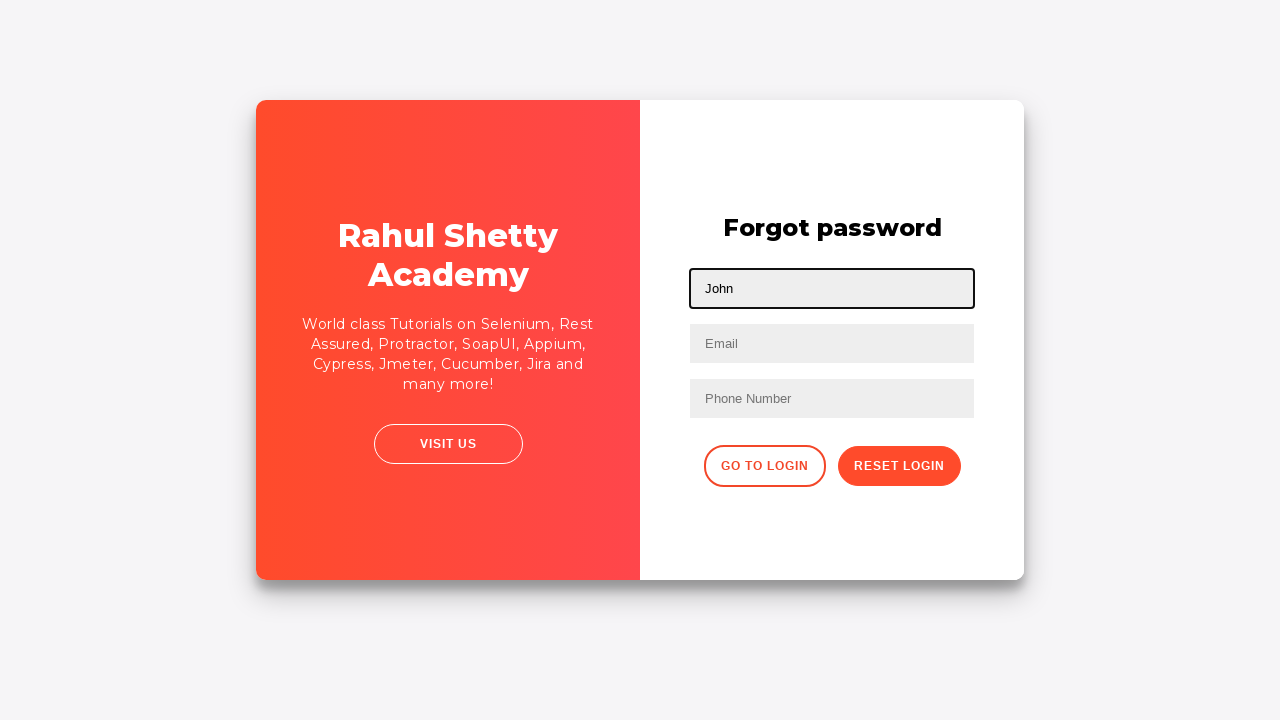

Filled email field with 'john@rsa.com' on input[placeholder='Email']
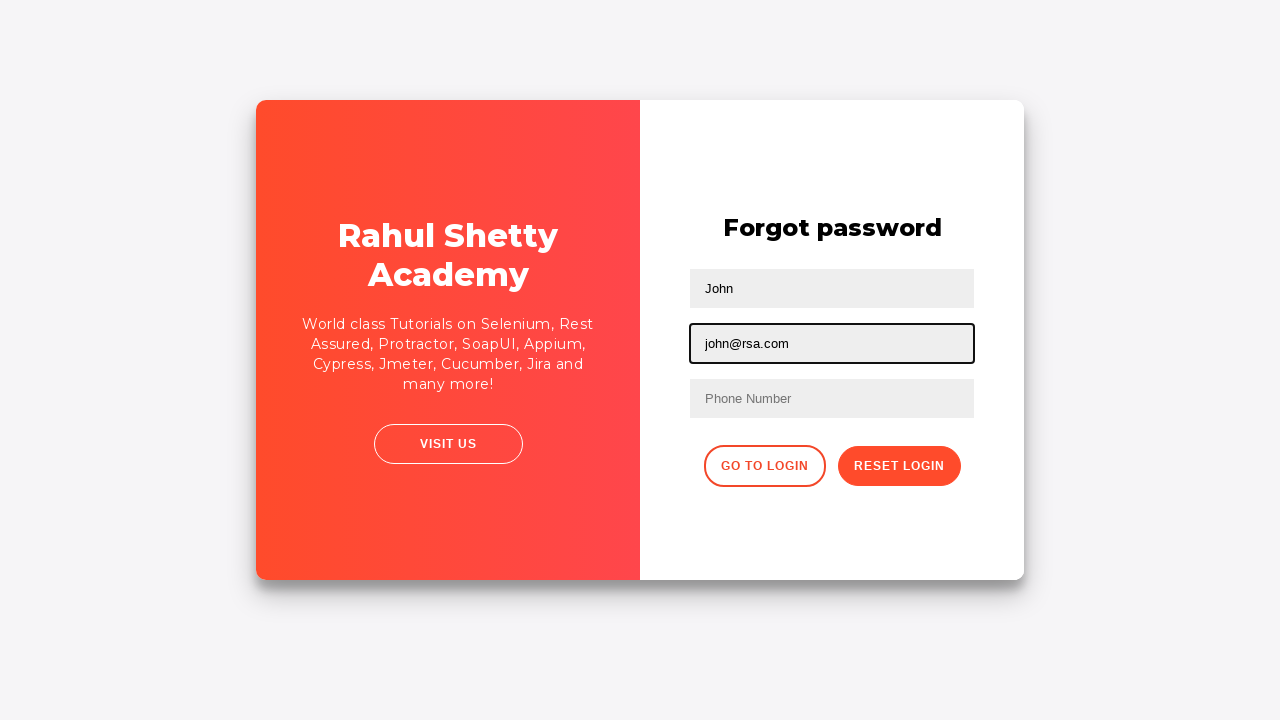

Cleared email field on input[type='text']:nth-child(3)
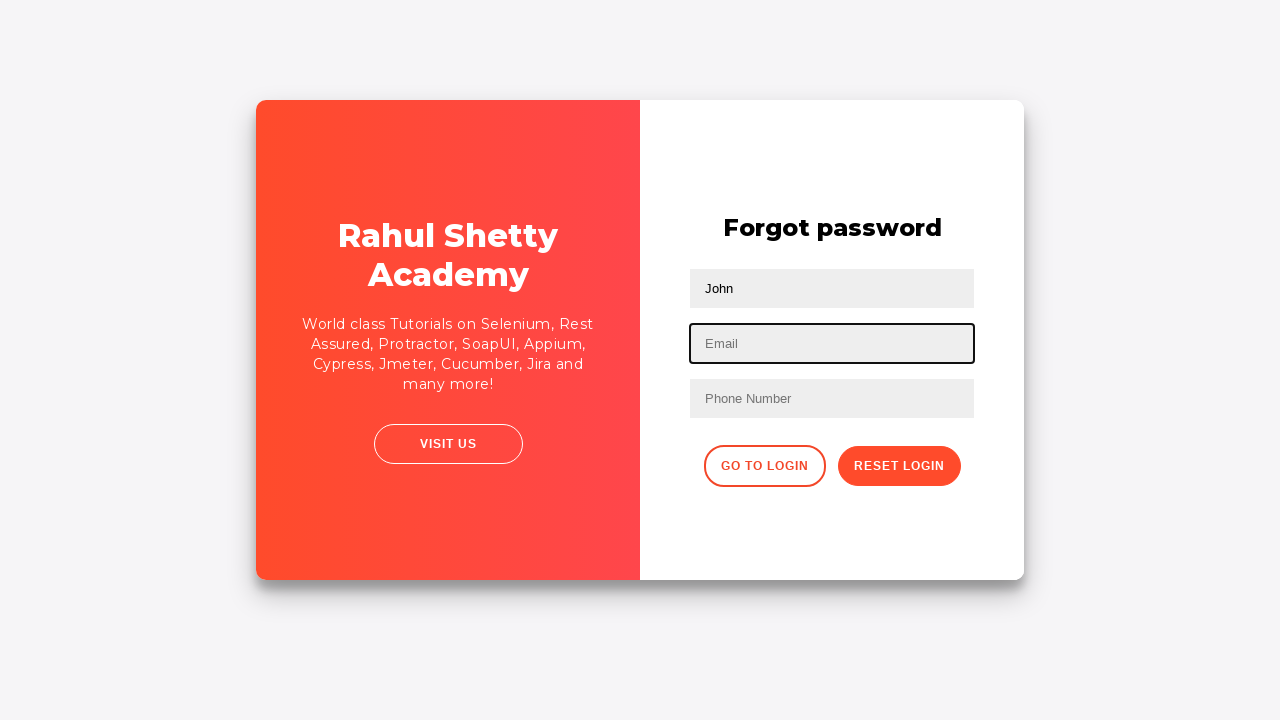

Refilled email field with 'john@gmail.com' on input[type='text']:nth-child(3)
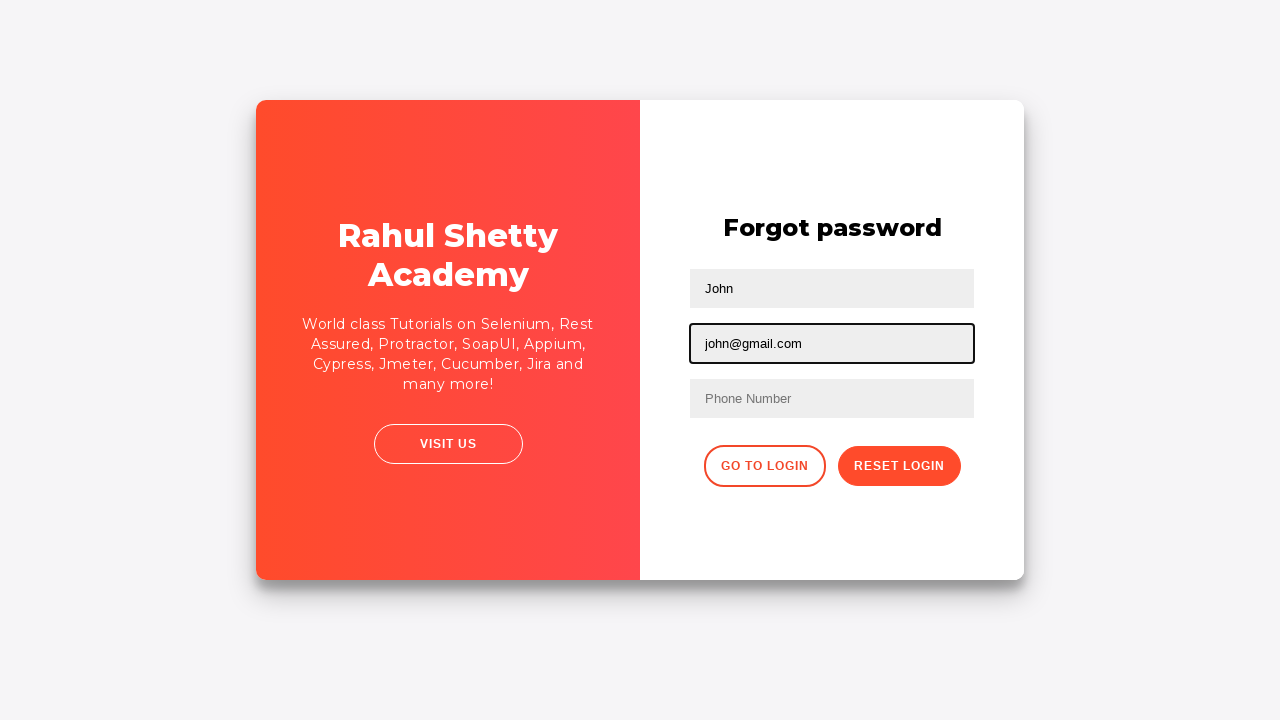

Filled phone number field with '9864353253' on form input:nth-of-type(3)
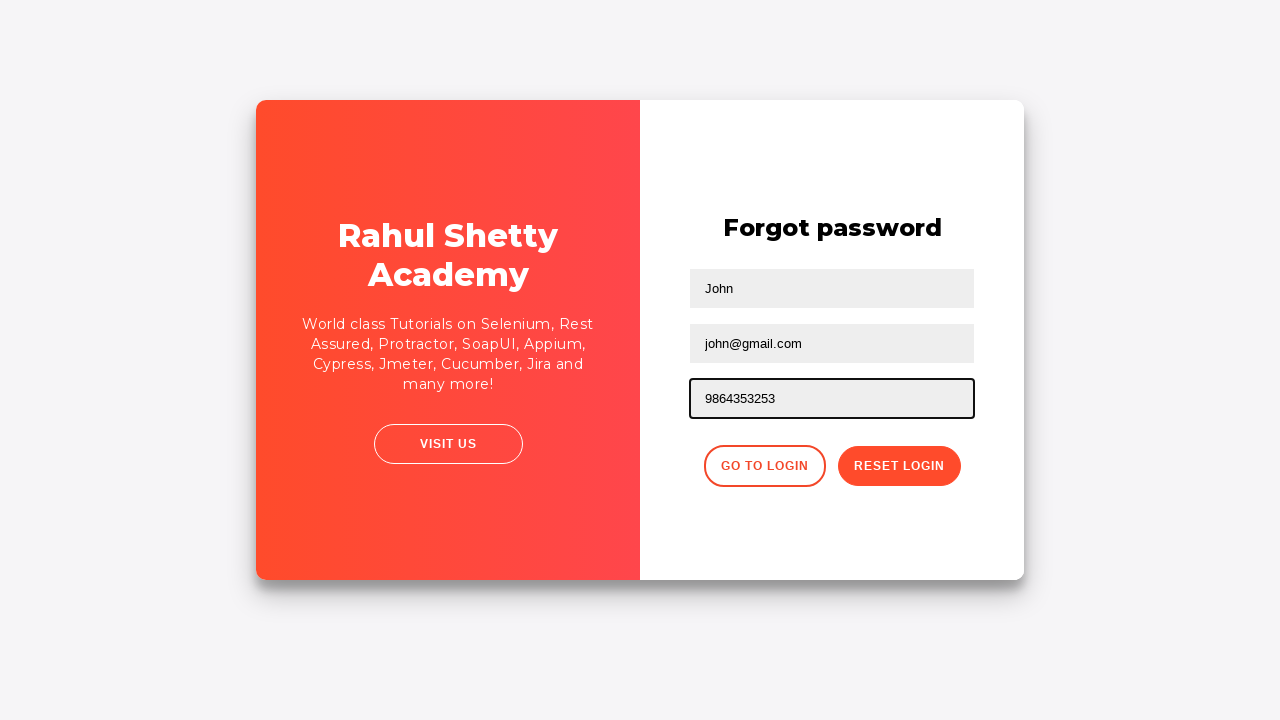

Clicked reset password button at (899, 466) on .reset-pwd-btn
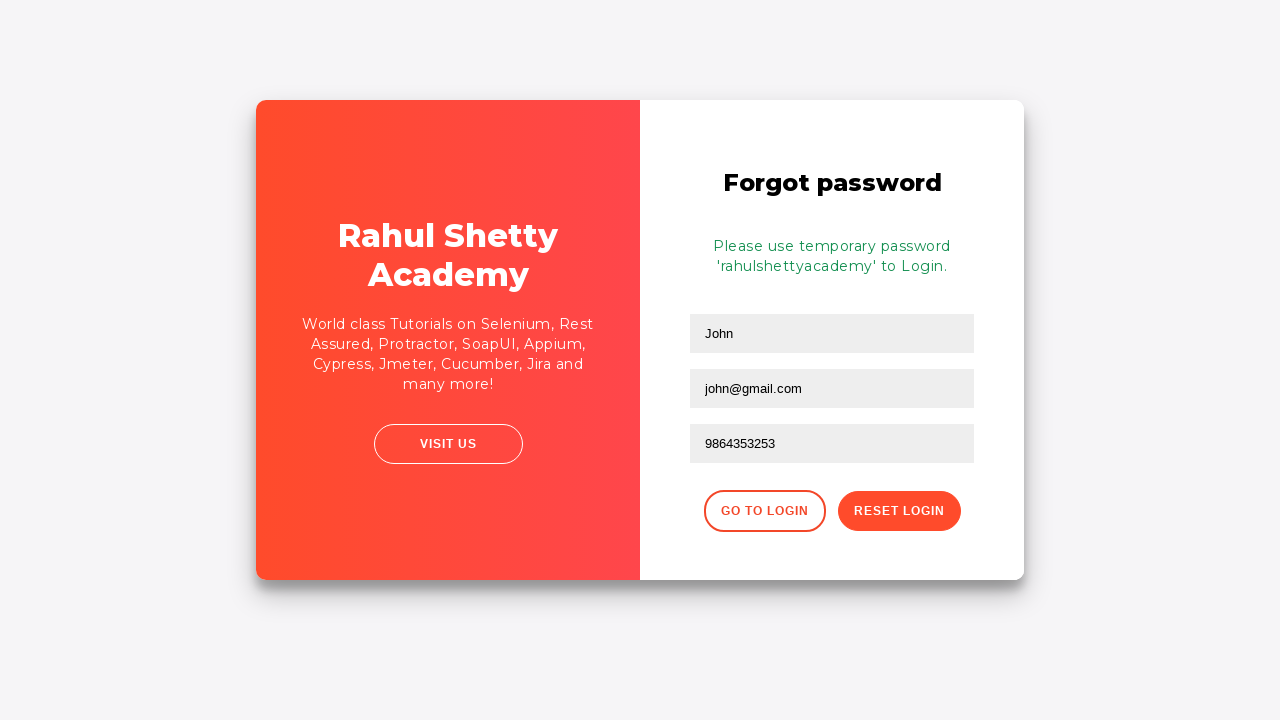

Password reset confirmation message appeared
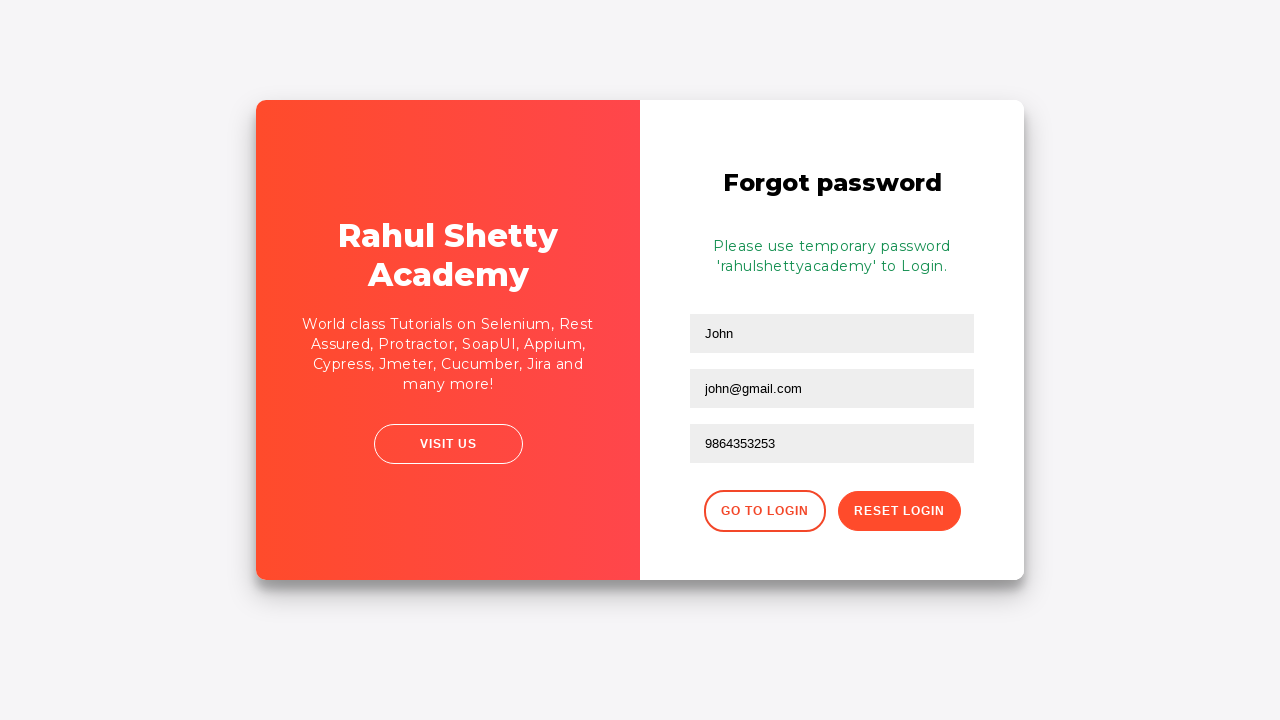

Clicked 'Go to Login' button to return to login form at (764, 511) on div.forgot-pwd-btn-conainer button:first-child
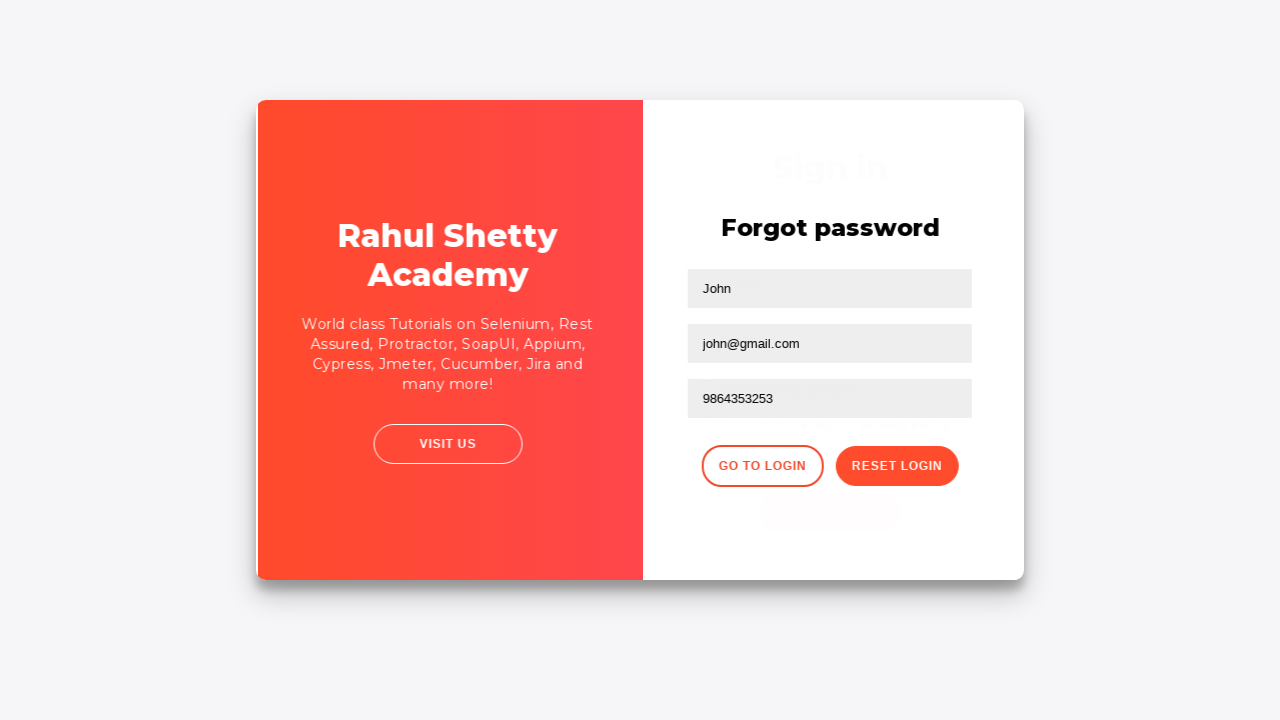

Waited for login form to reappear
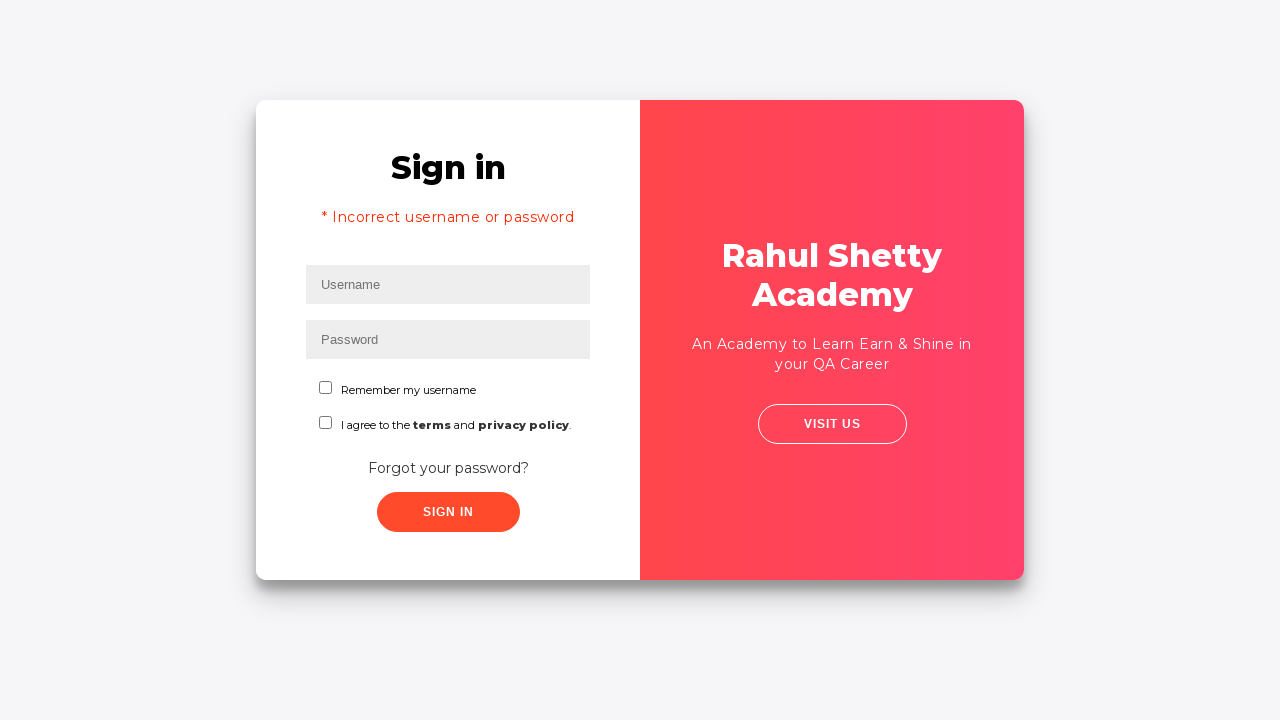

Filled username field with 'rahul' for login on #inputUsername
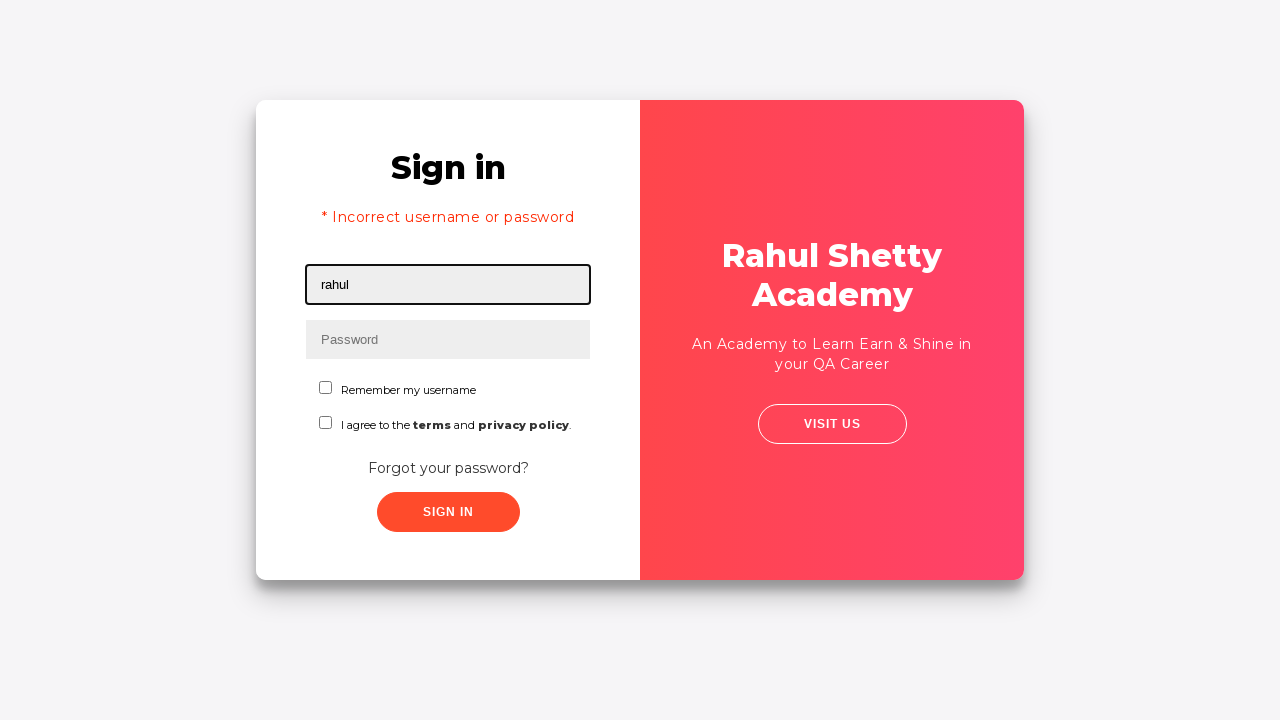

Filled password field with correct credentials 'rahulshettyacademy' on input[type*='pass']
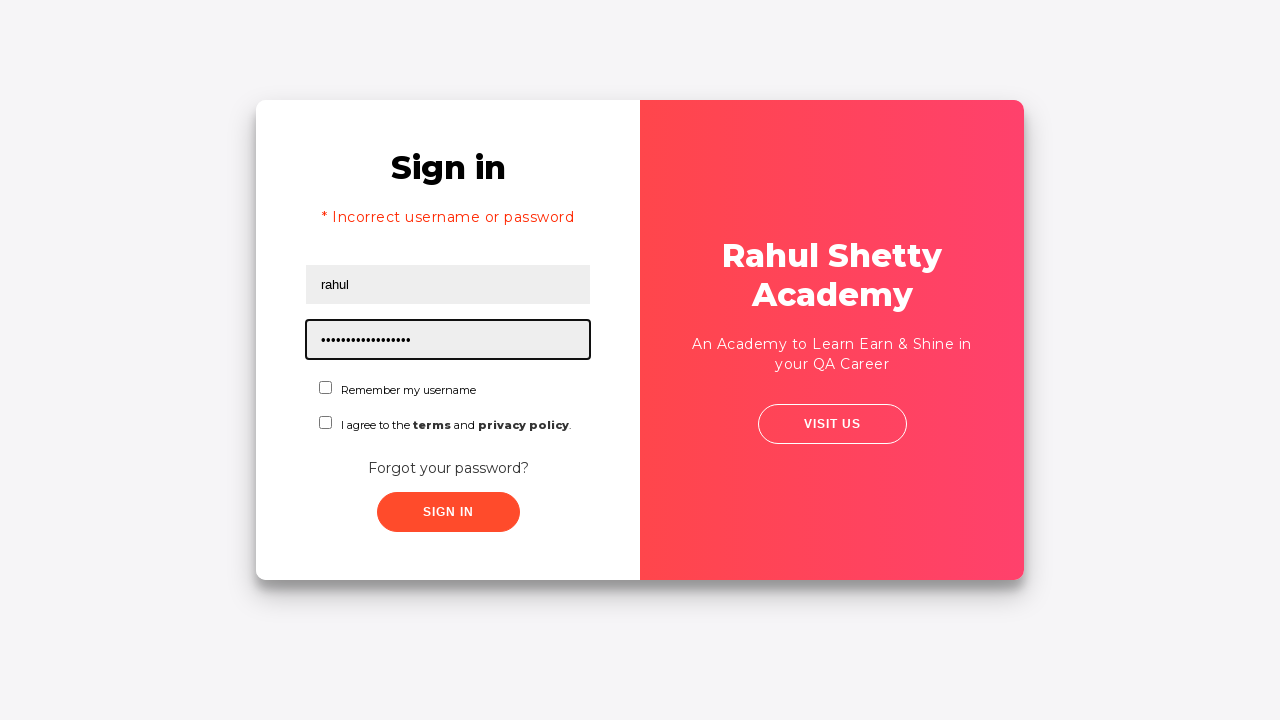

Checked the confirmation checkbox at (326, 388) on #chkboxOne
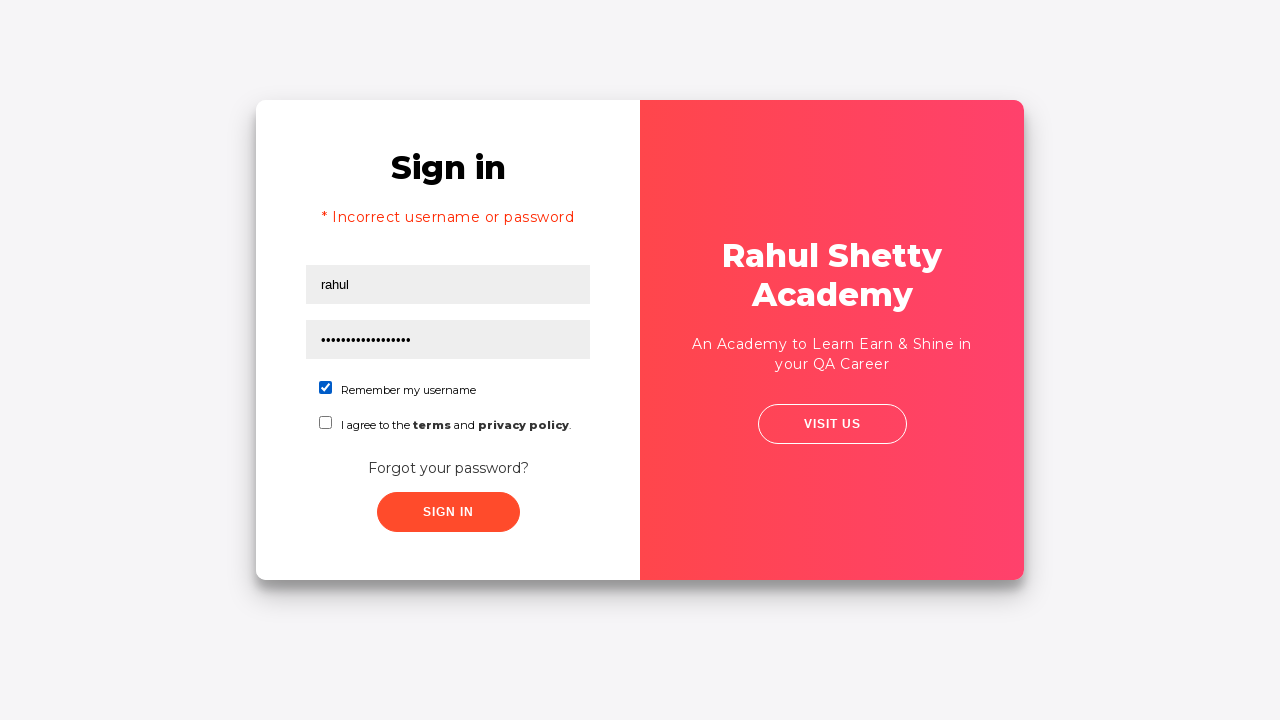

Clicked submit button to login with correct credentials at (448, 512) on button[class*='submit']
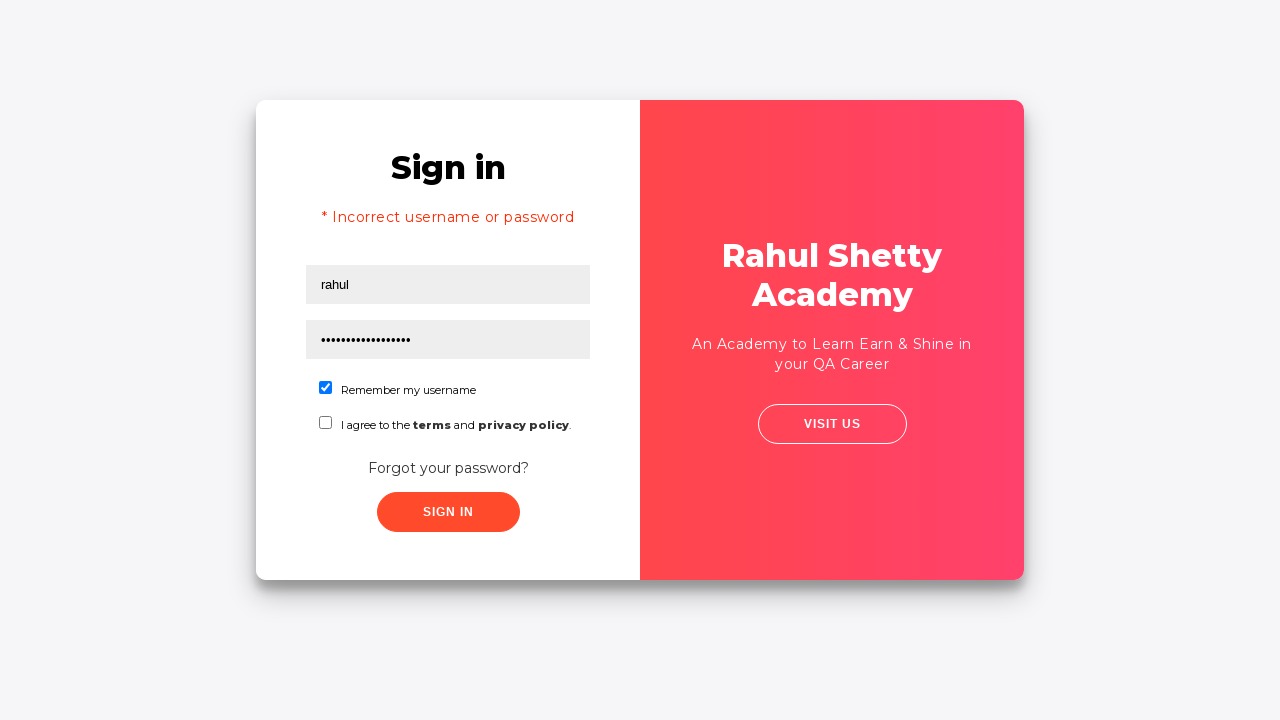

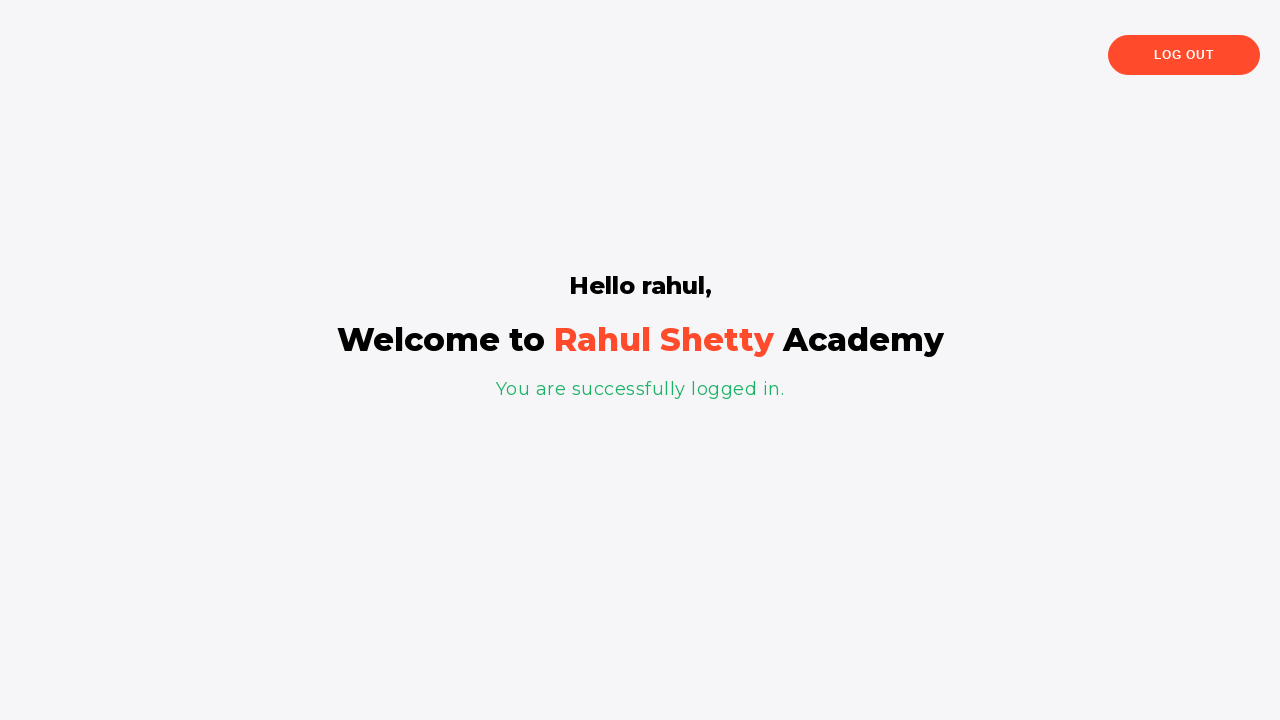